Tests mouse hover and click-and-hold interaction on a menu item by hovering over "Main Item 2" and performing a click-and-hold action

Starting URL: https://demoqa.com/menu

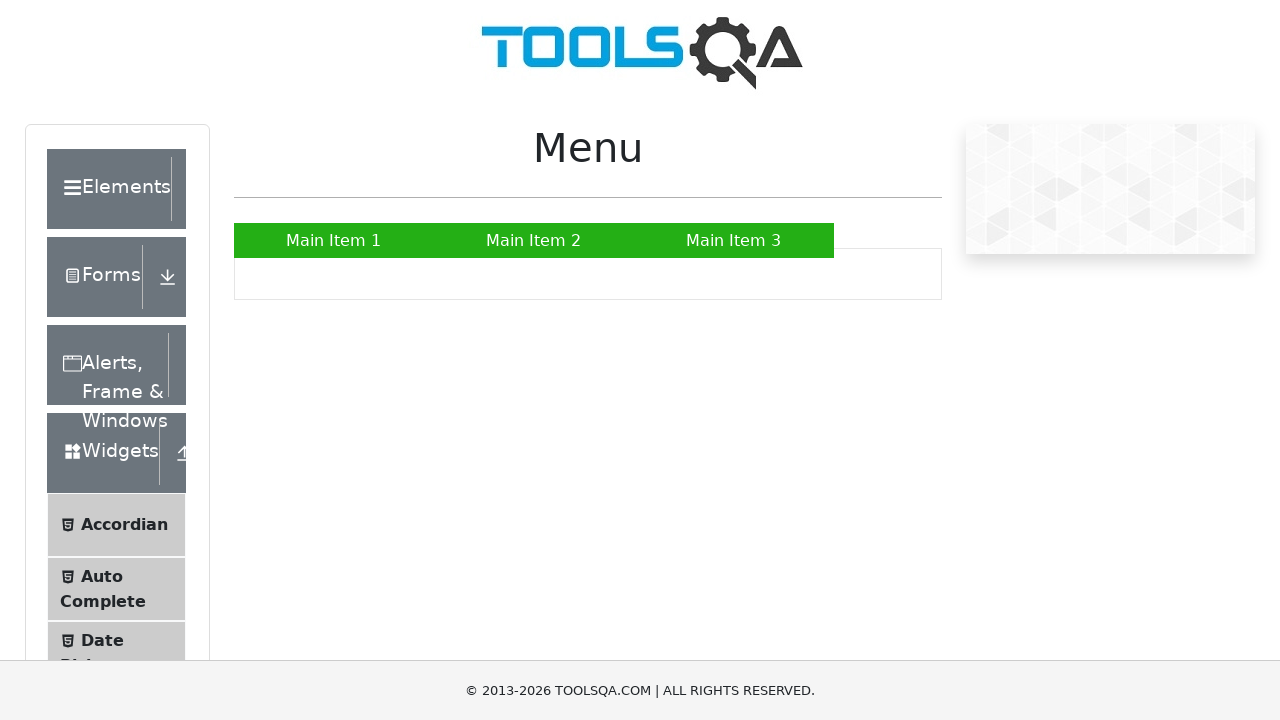

Located 'Main Item 2' menu element
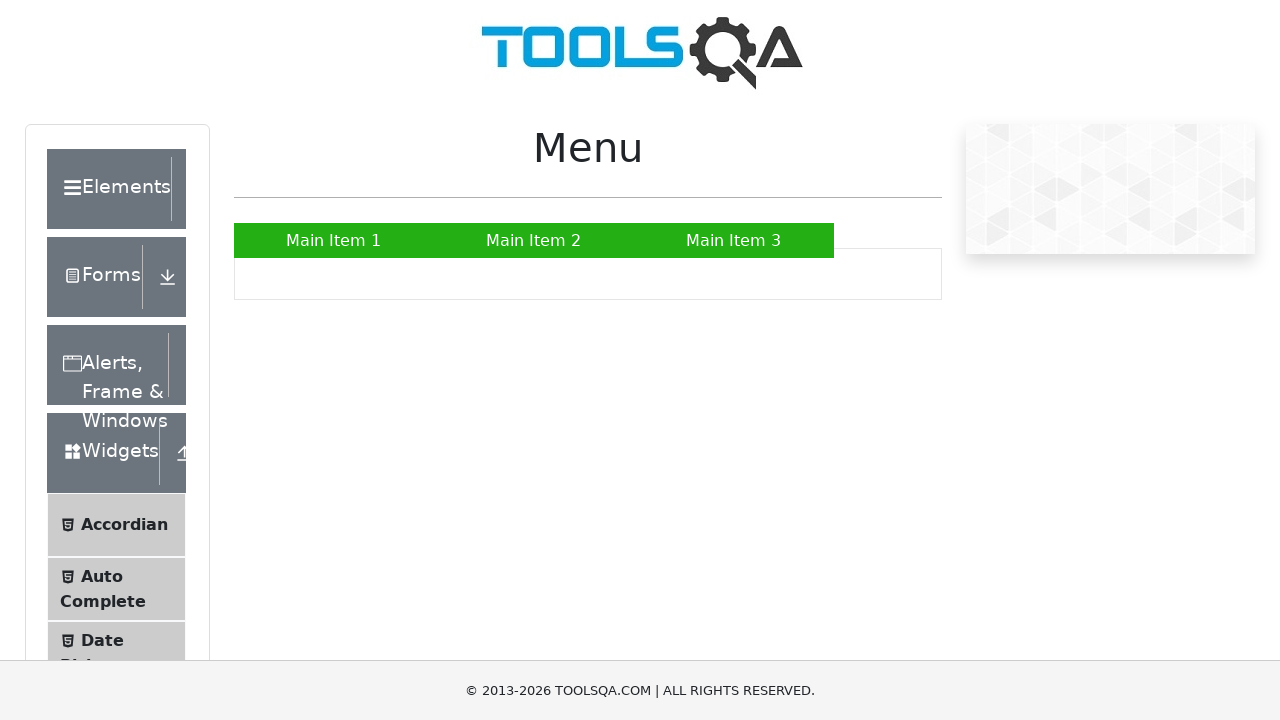

Hovered over 'Main Item 2' menu item at (534, 240) on xpath=//a[text()='Main Item 2']
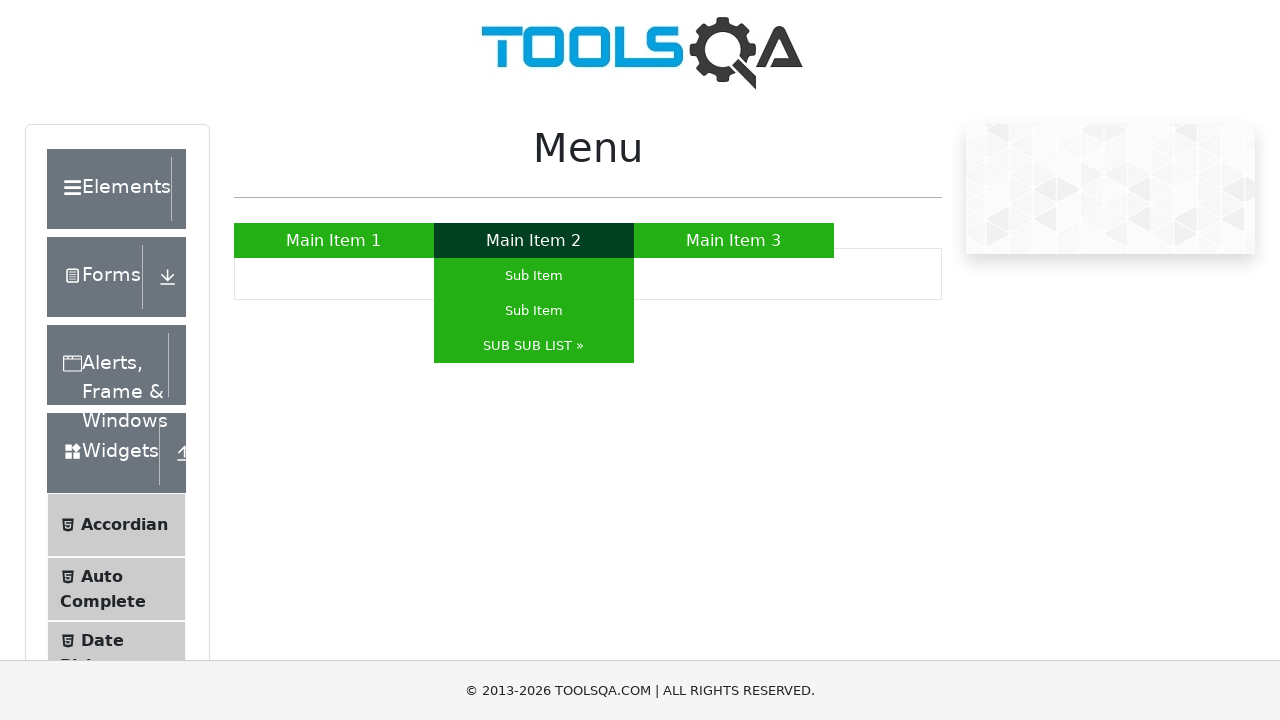

Performed click-and-hold action on 'Main Item 2' with 1000ms delay at (534, 240) on xpath=//a[text()='Main Item 2']
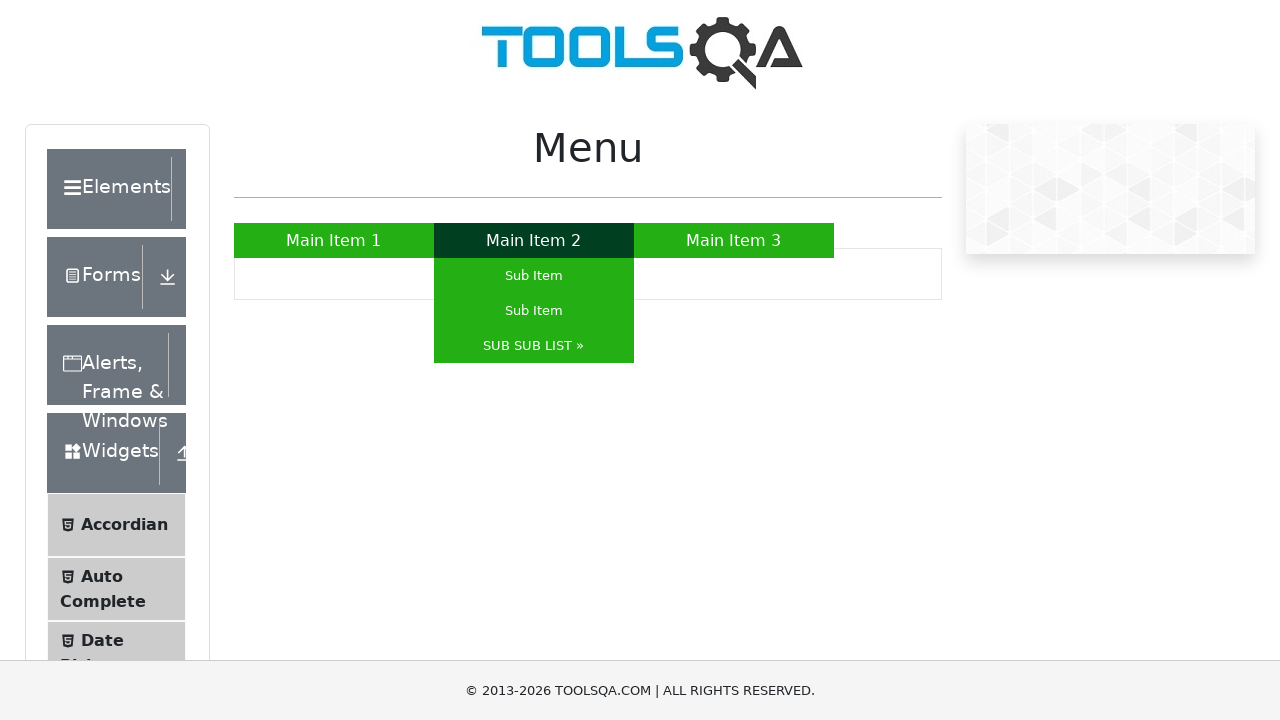

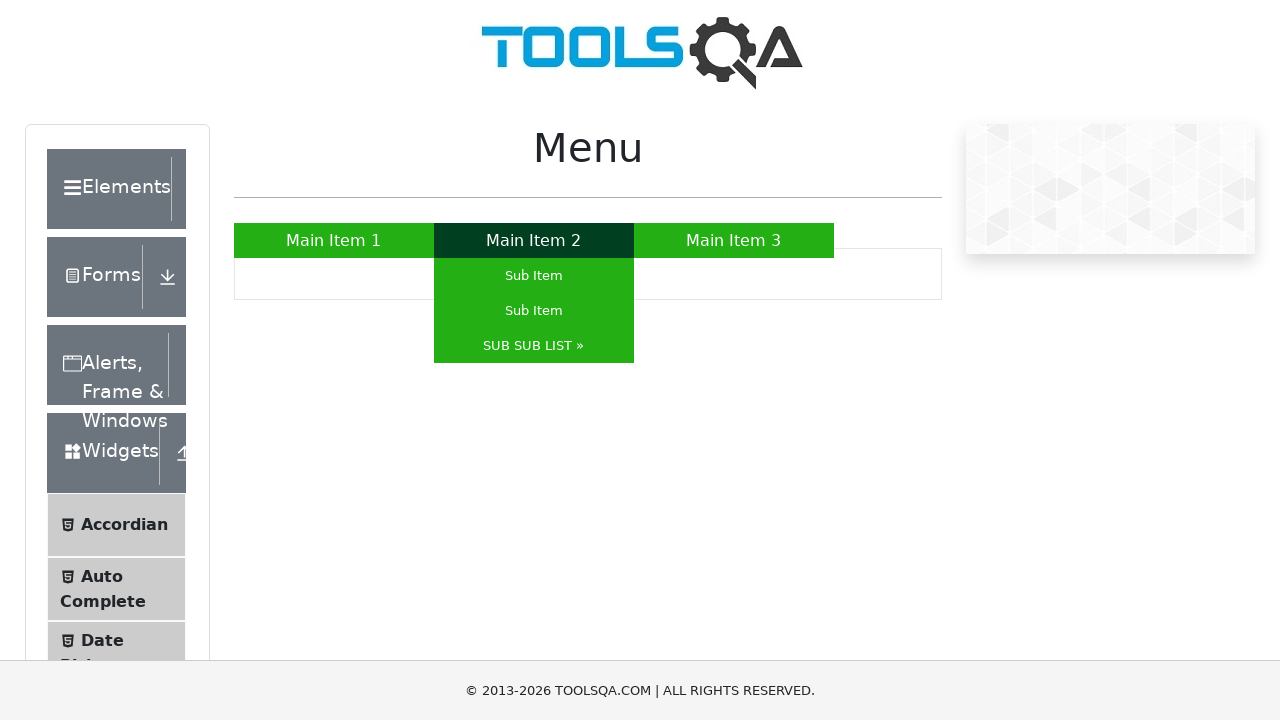